Navigates to Tesla's homepage and verifies that the Solar Panels header element is displayed on the page

Starting URL: https://www.tesla.com/

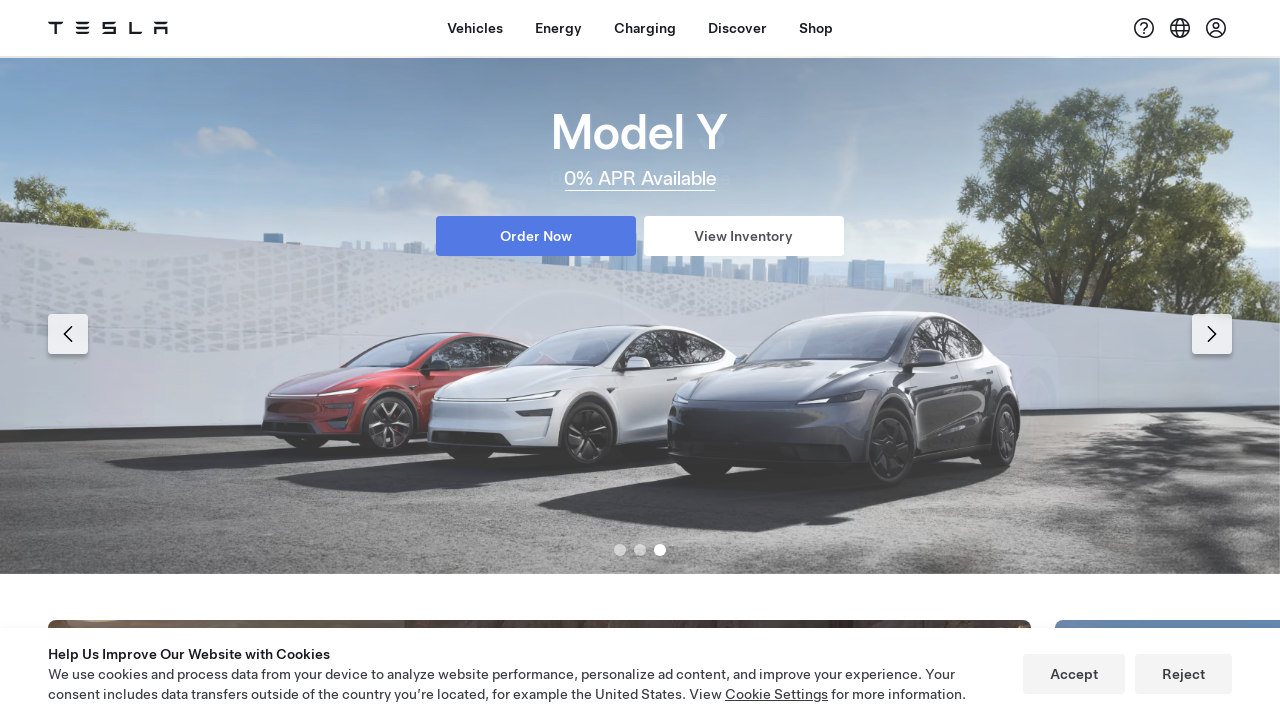

Navigated to Tesla homepage
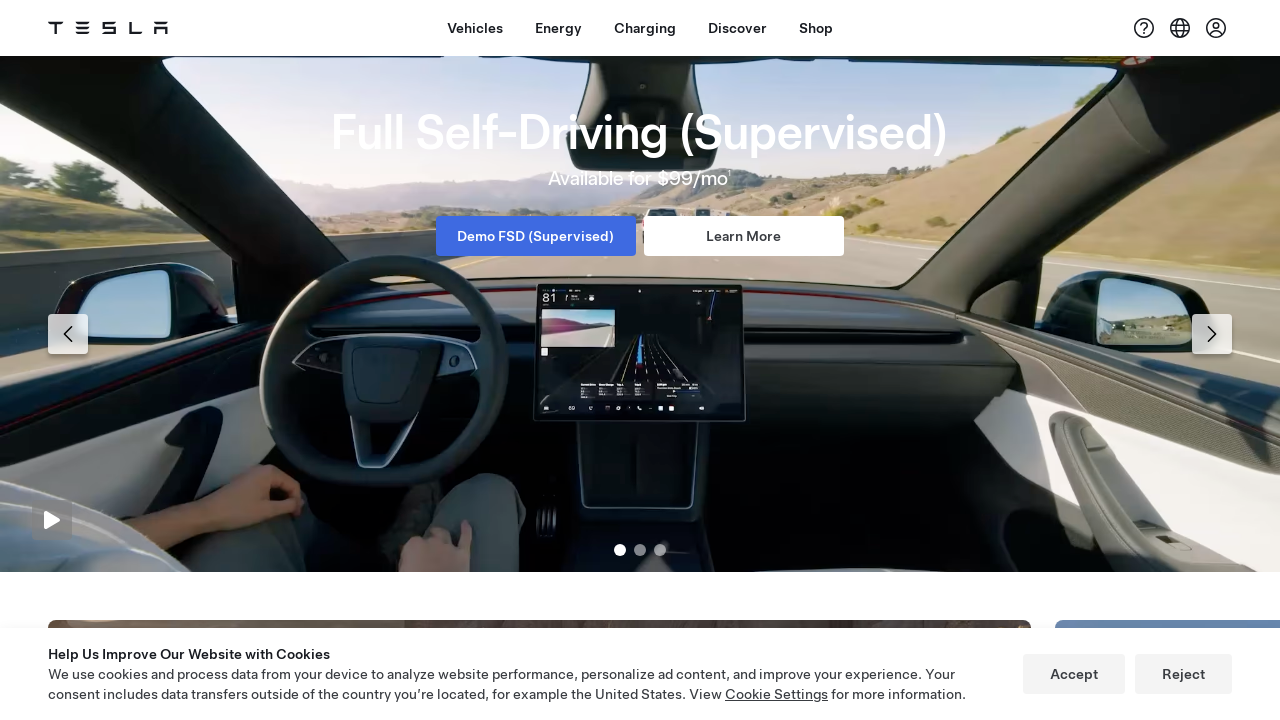

Located Solar Panels header element using XPath
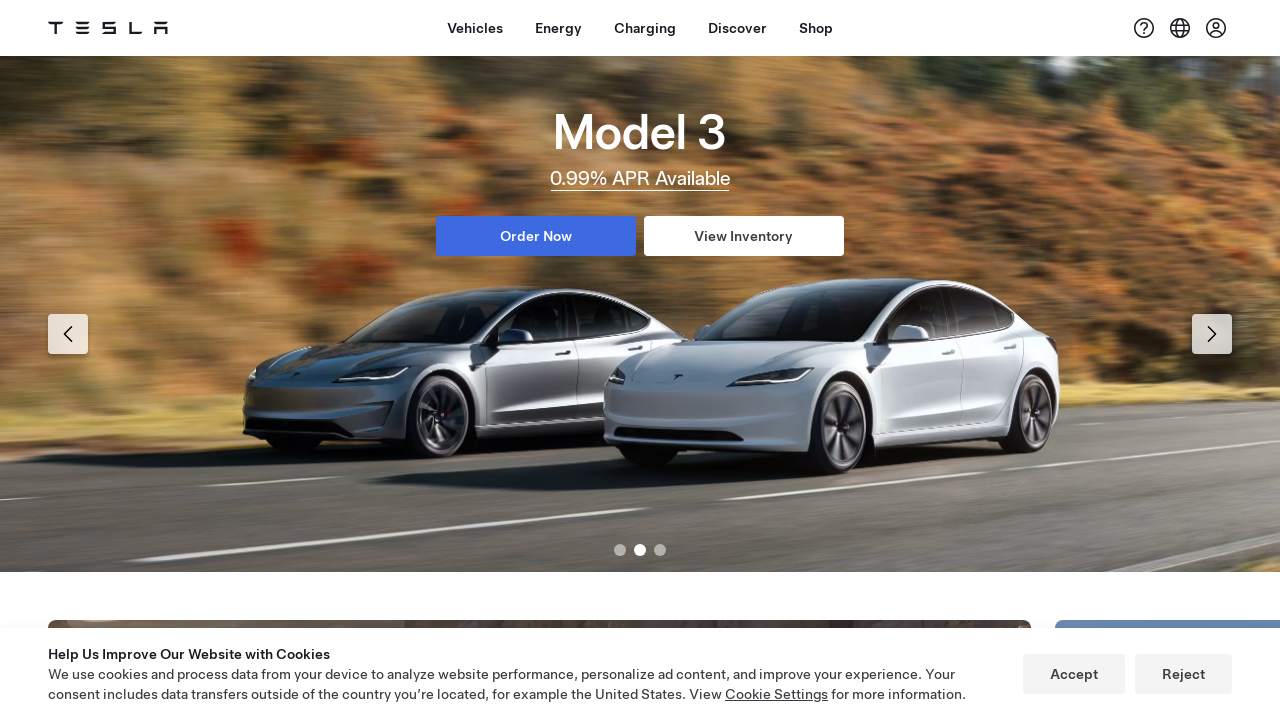

Solar Panels header element became visible
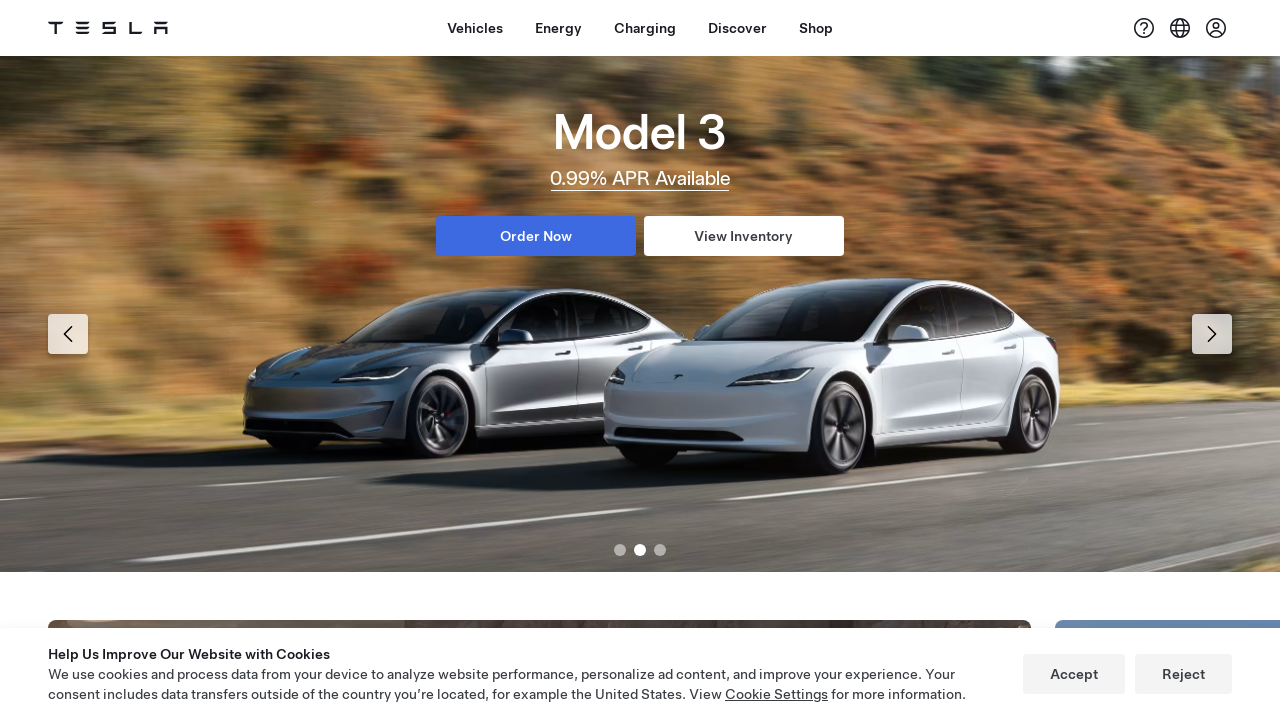

Verified Solar Panels header is displayed: True
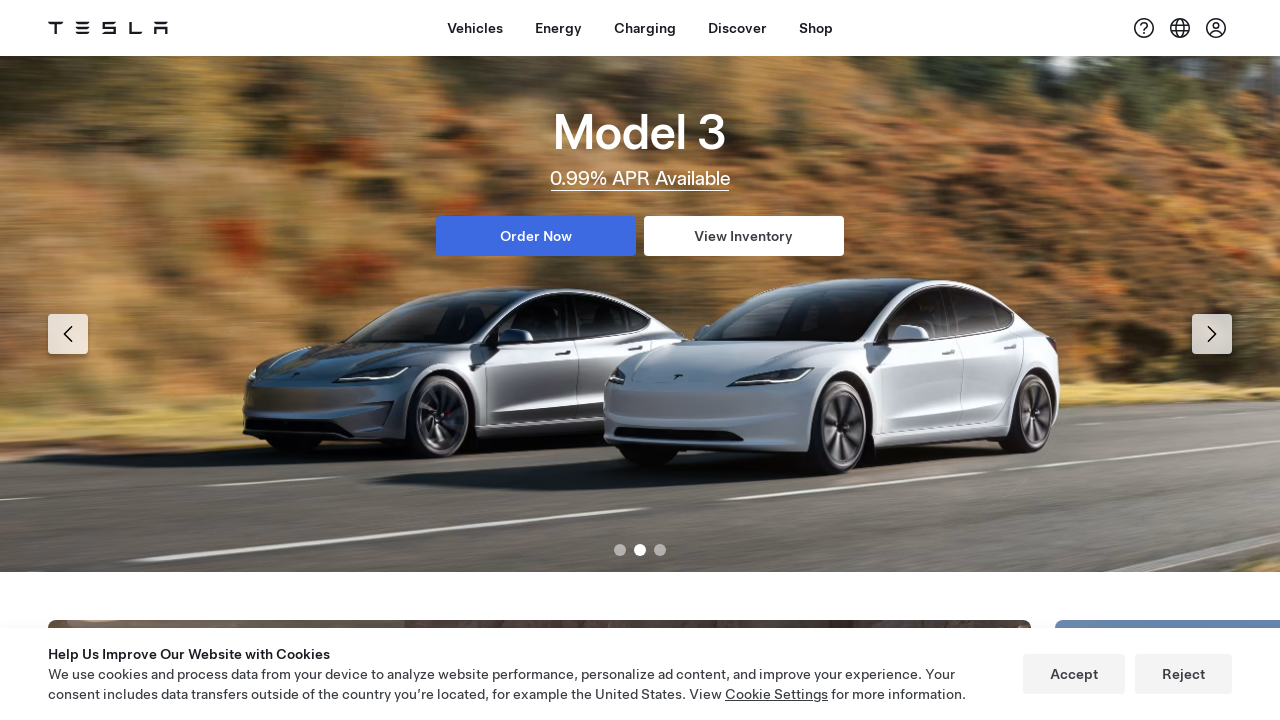

Test result printed: Solar Panels displayed = True
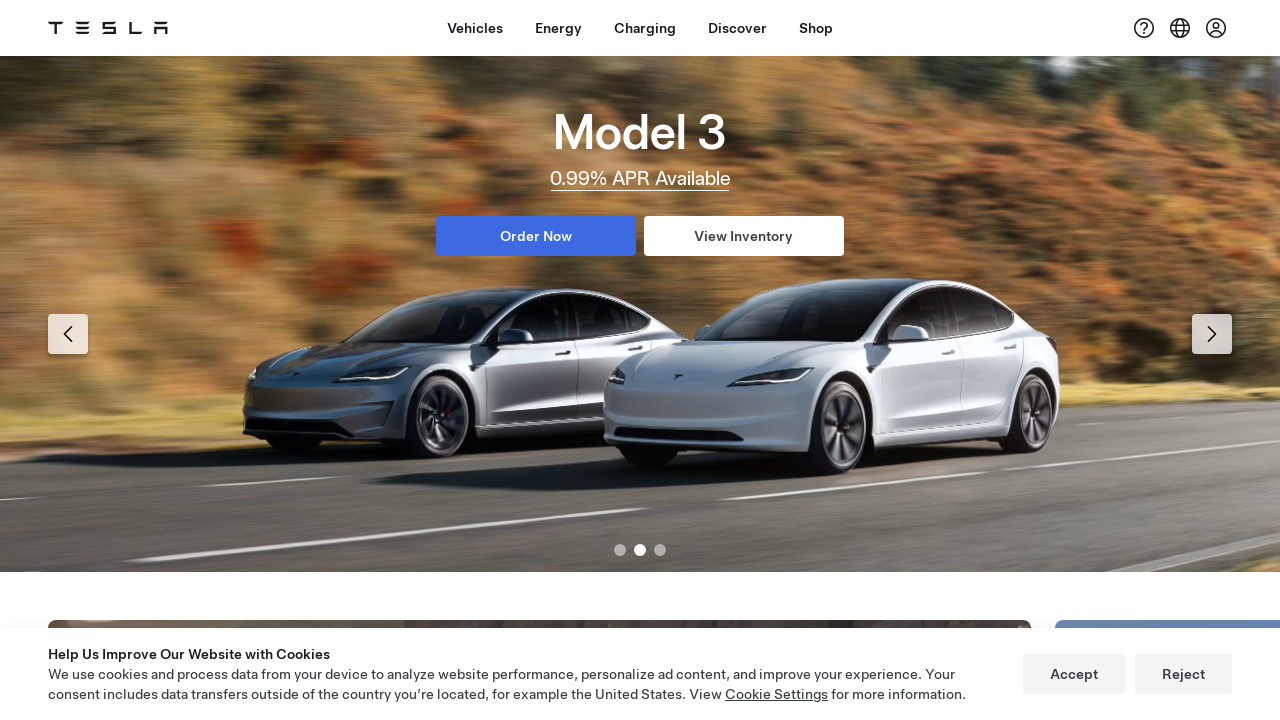

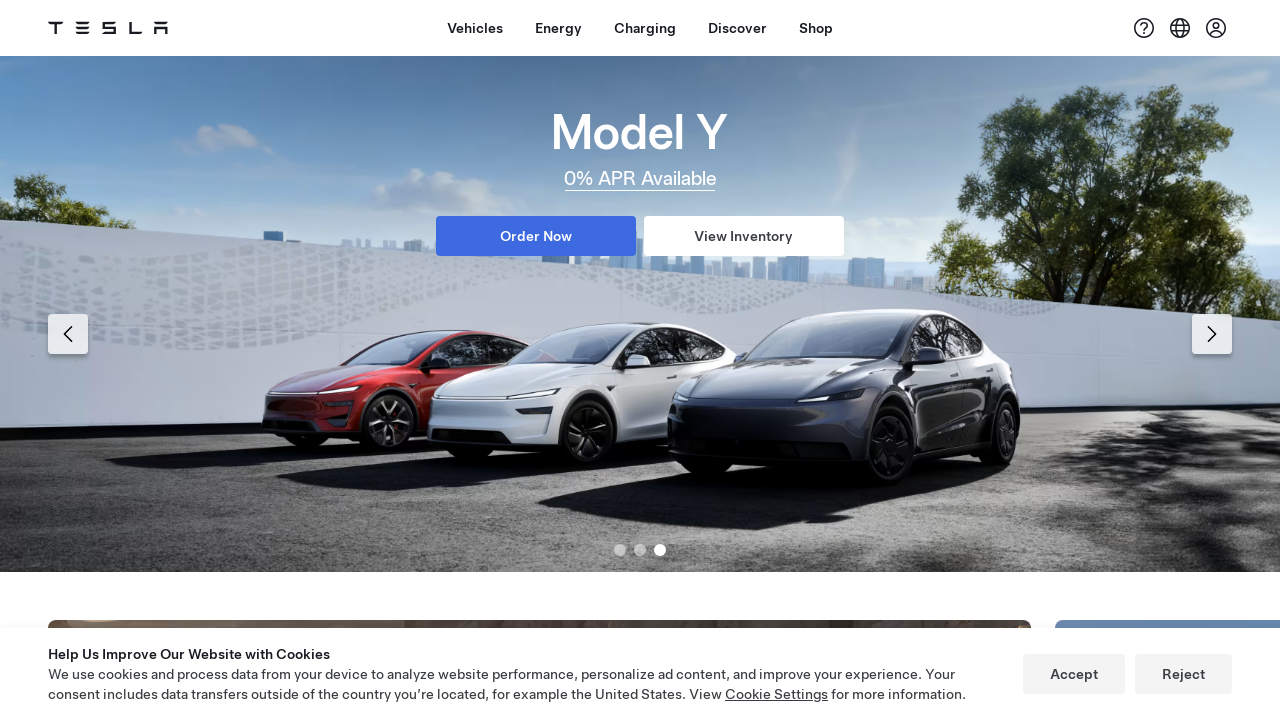